Tests drag-and-drop functionality on jQuery UI demo page by dragging an element and dropping it onto a target

Starting URL: https://jqueryui.com/droppable/

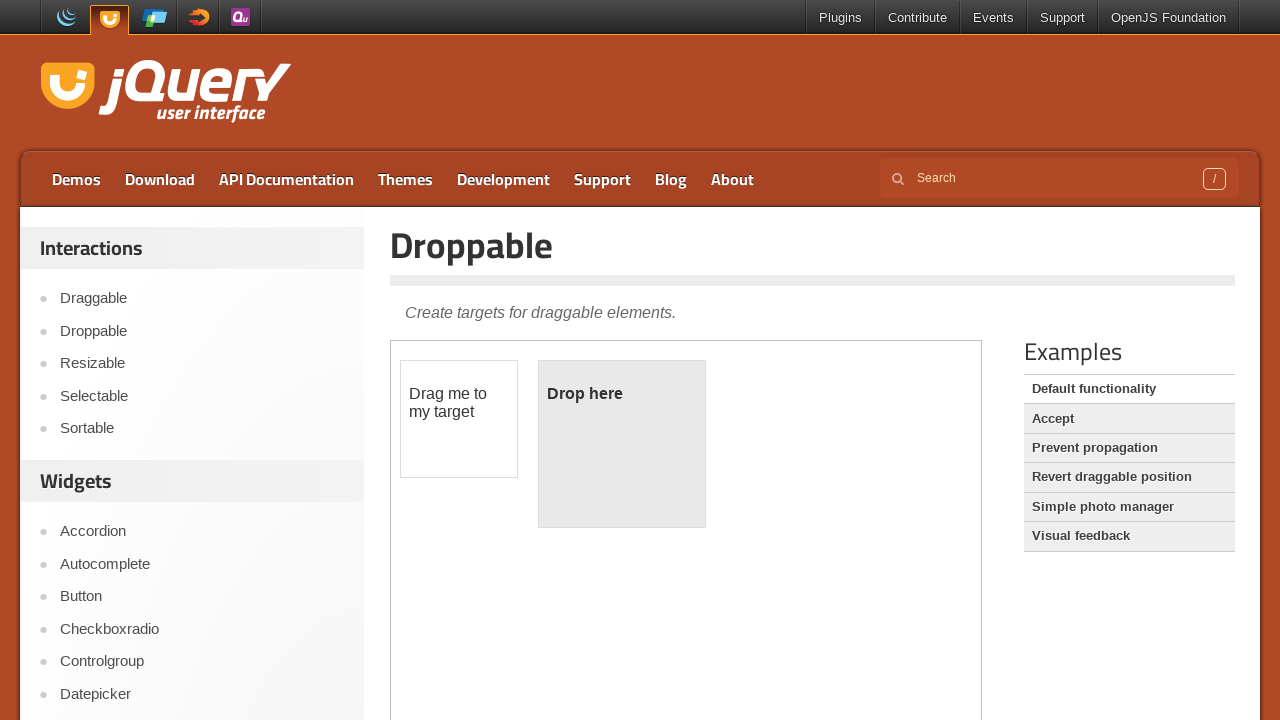

Located the iframe containing the drag-and-drop demo
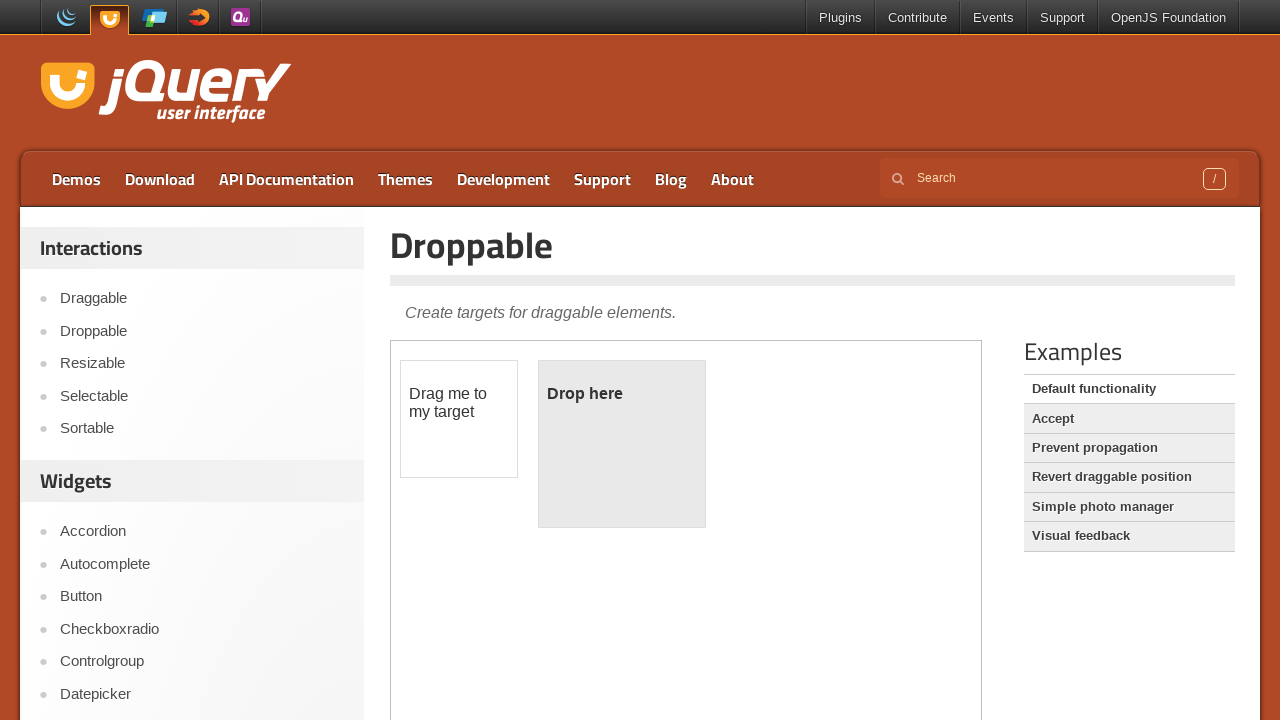

Located the draggable source element with ID 'draggable'
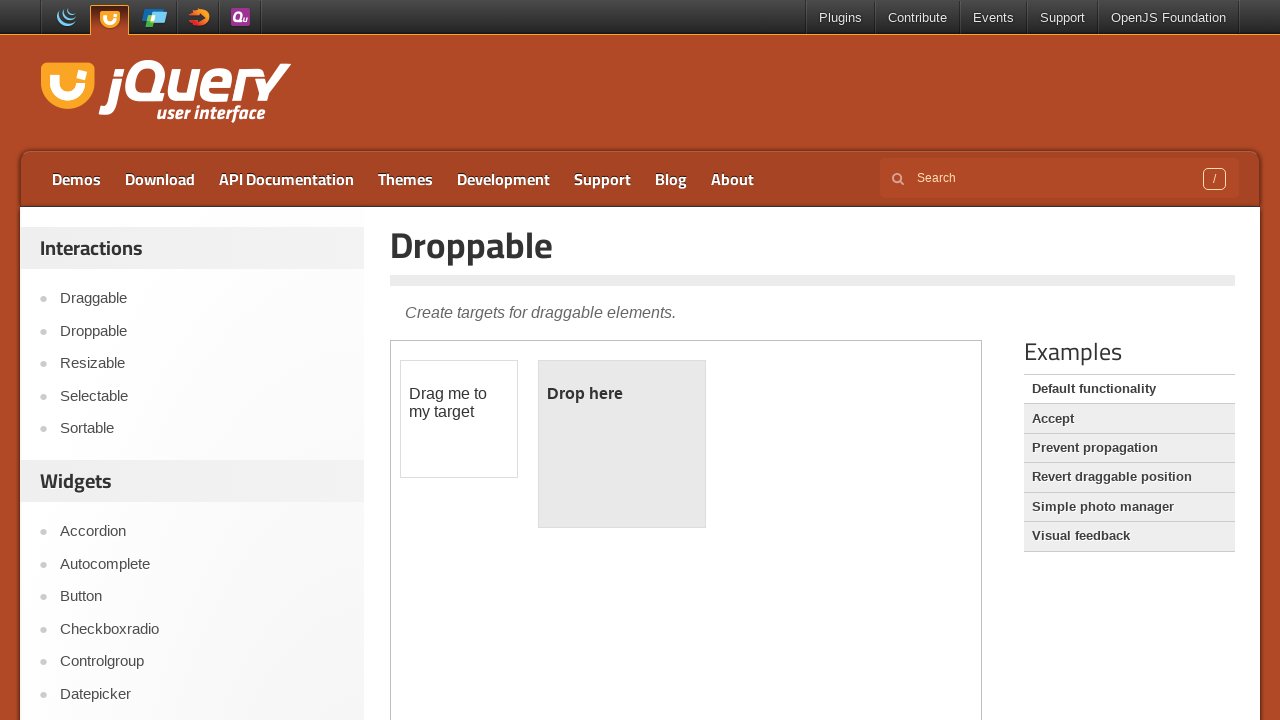

Located the droppable target element with ID 'droppable'
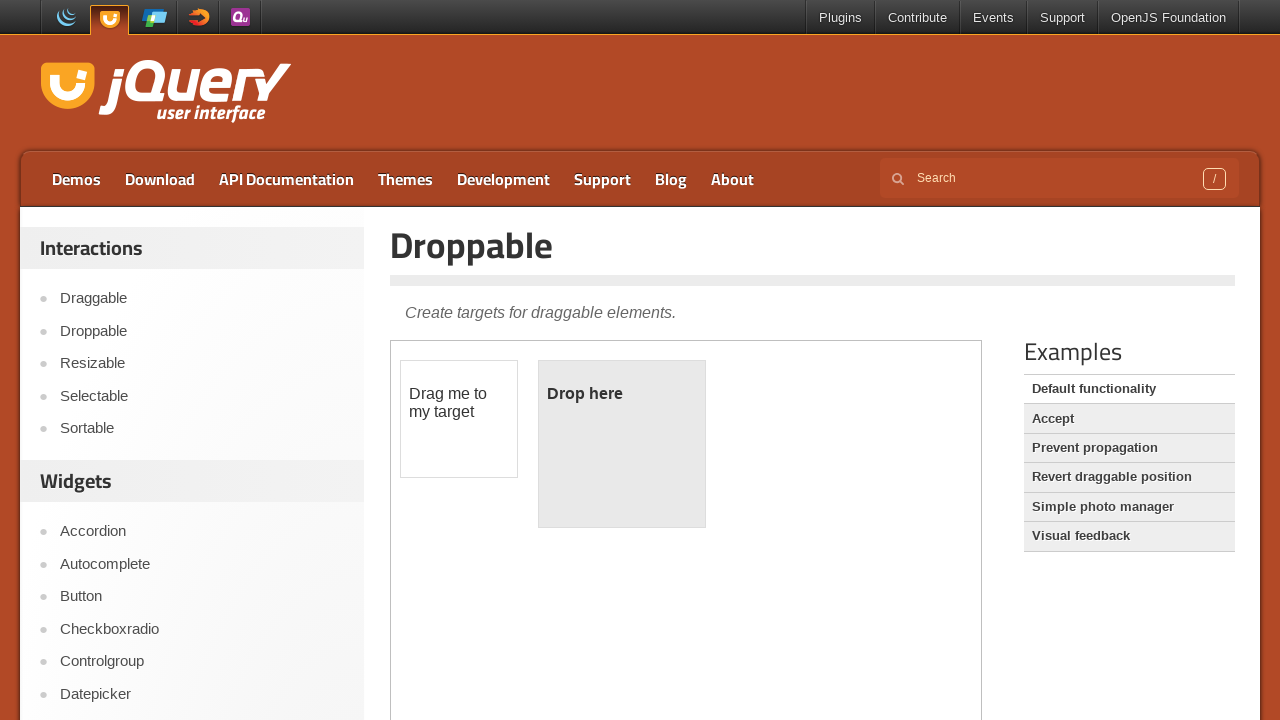

Dragged the source element onto the target element at (622, 444)
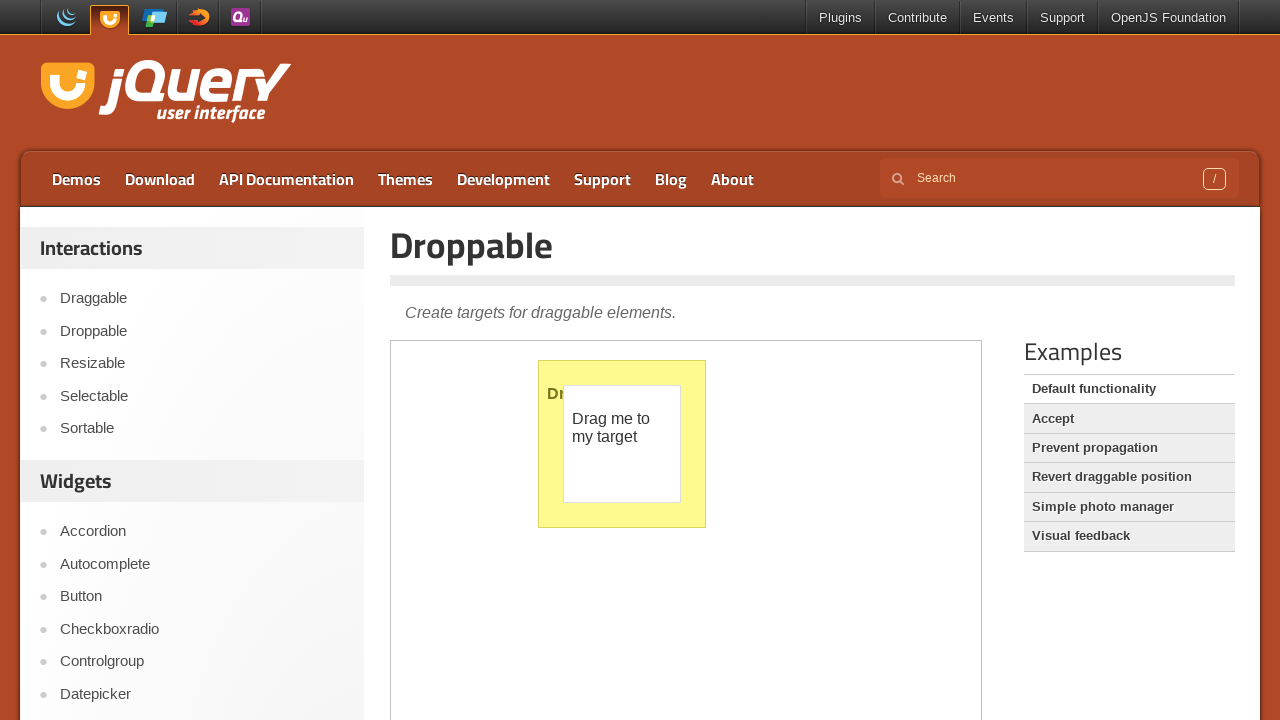

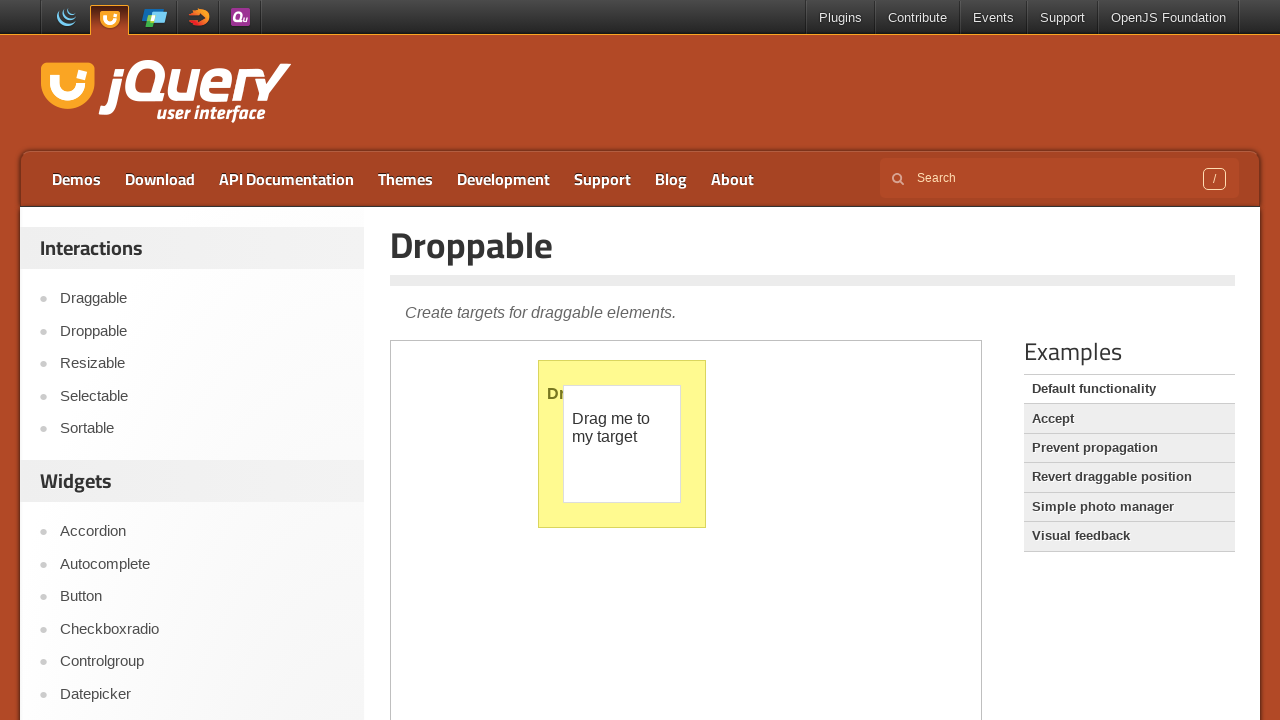